Tests dynamic loading page 2 where element is rendered after clicking Start button

Starting URL: https://the-internet.herokuapp.com/dynamic_loading/2

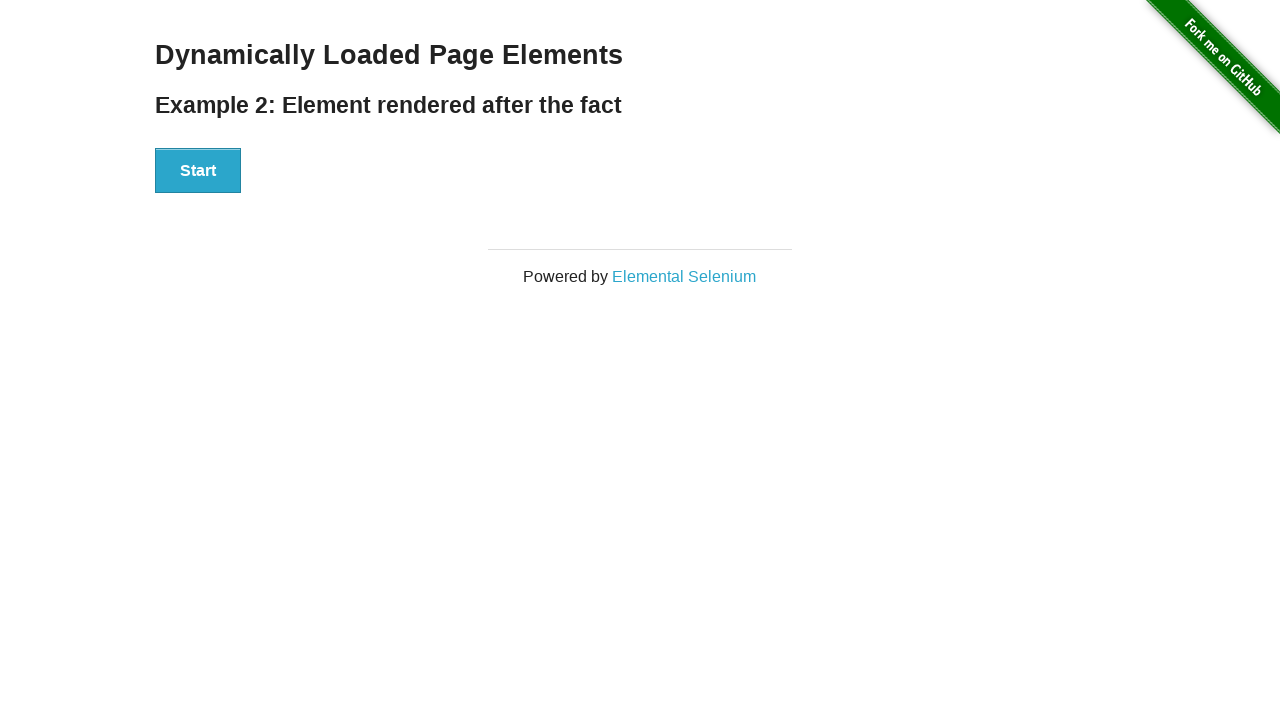

Clicked Start button to trigger dynamic loading at (198, 171) on #start button
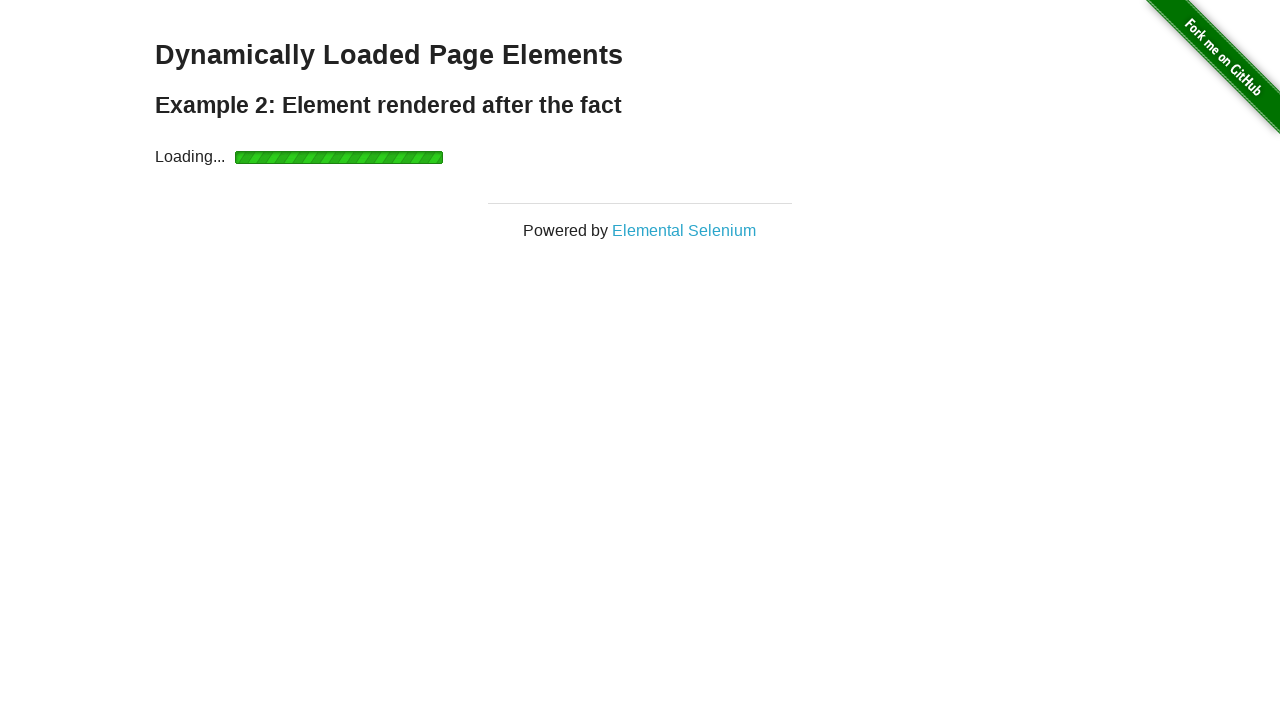

Waited for Hello World element to be rendered after loading completed
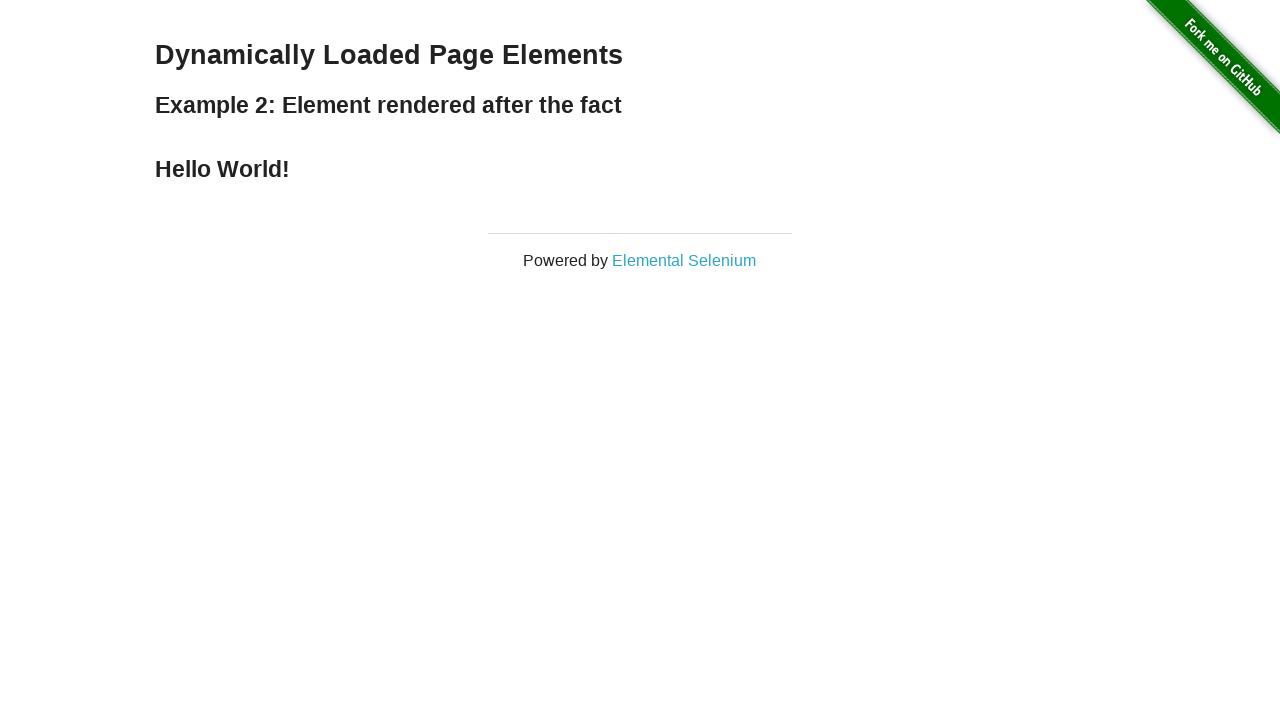

Retrieved 'Hello World!' text content from page
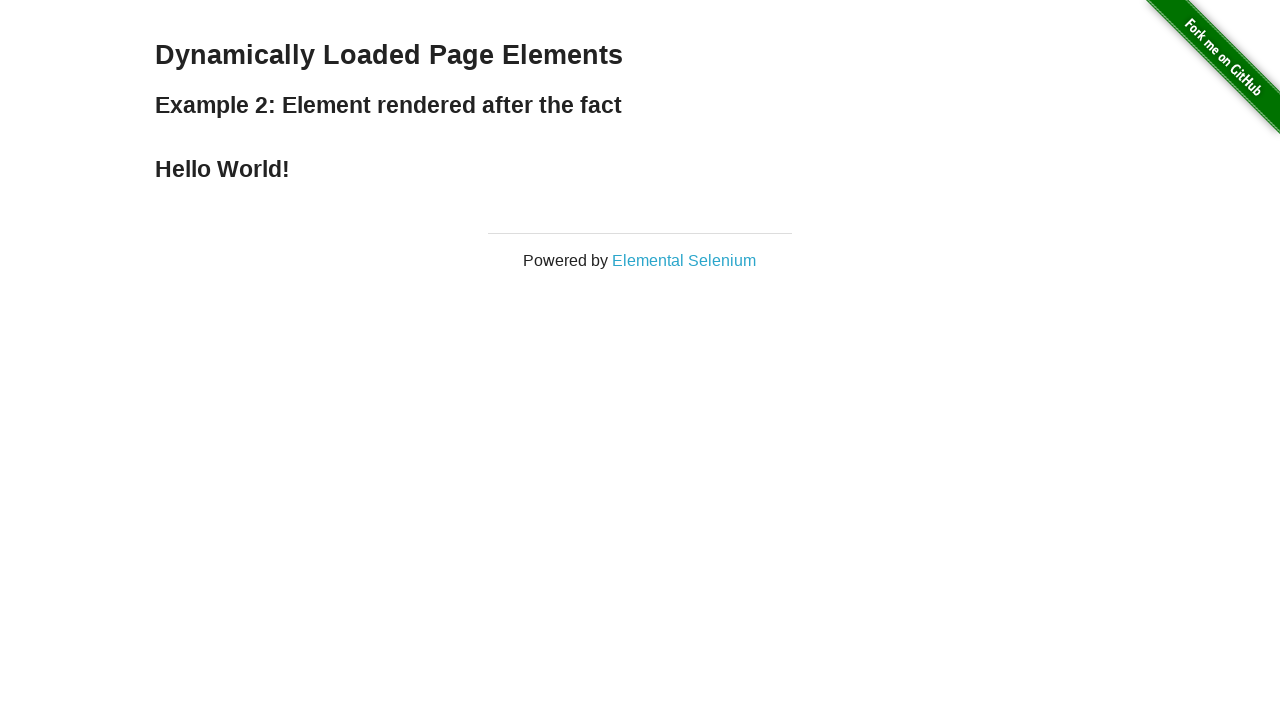

Assertion passed: 'Hello World!' text is correctly displayed
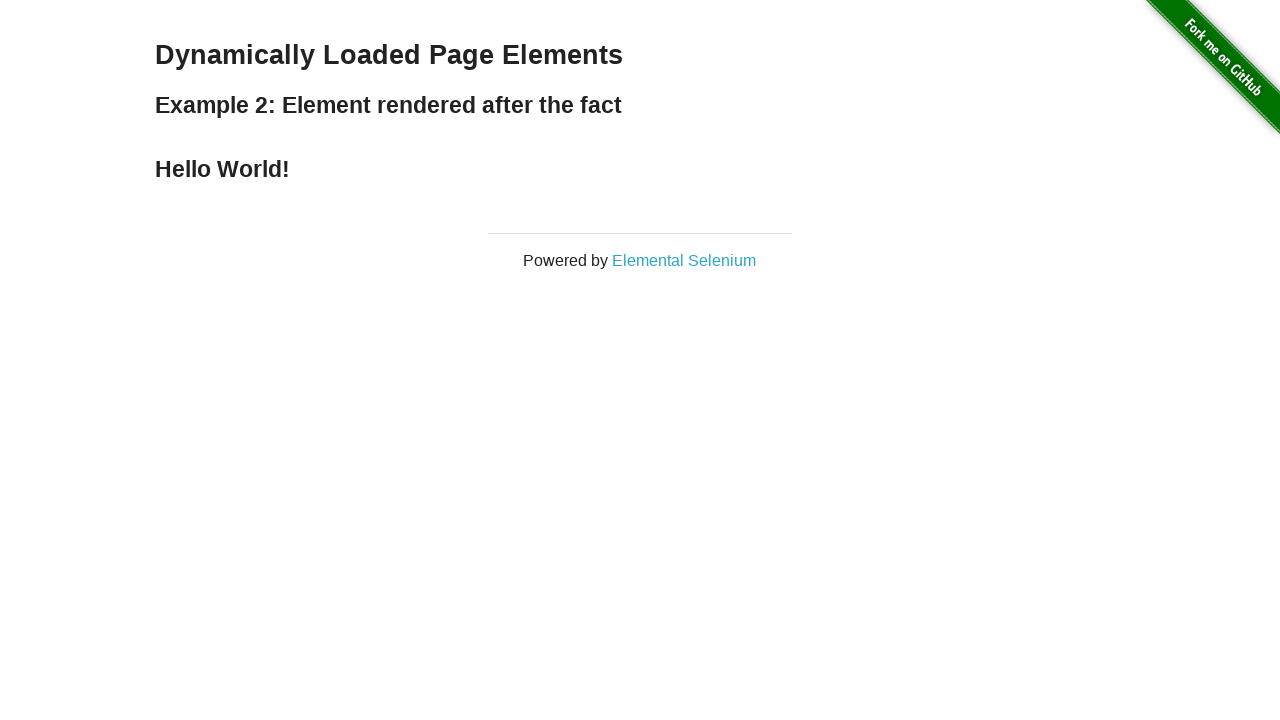

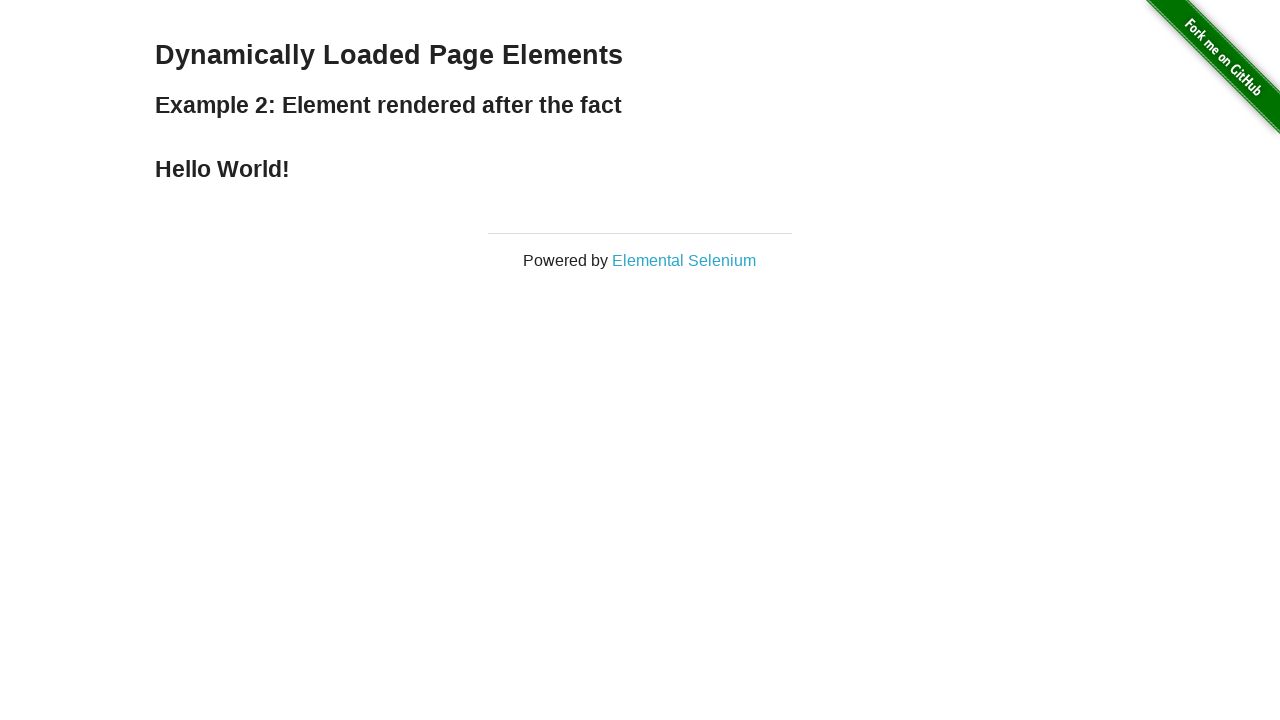